Tests the small modal dialog functionality by opening and closing it on the Bootstrap documentation page

Starting URL: https://getbootstrap.com/docs/4.0/components/modal/

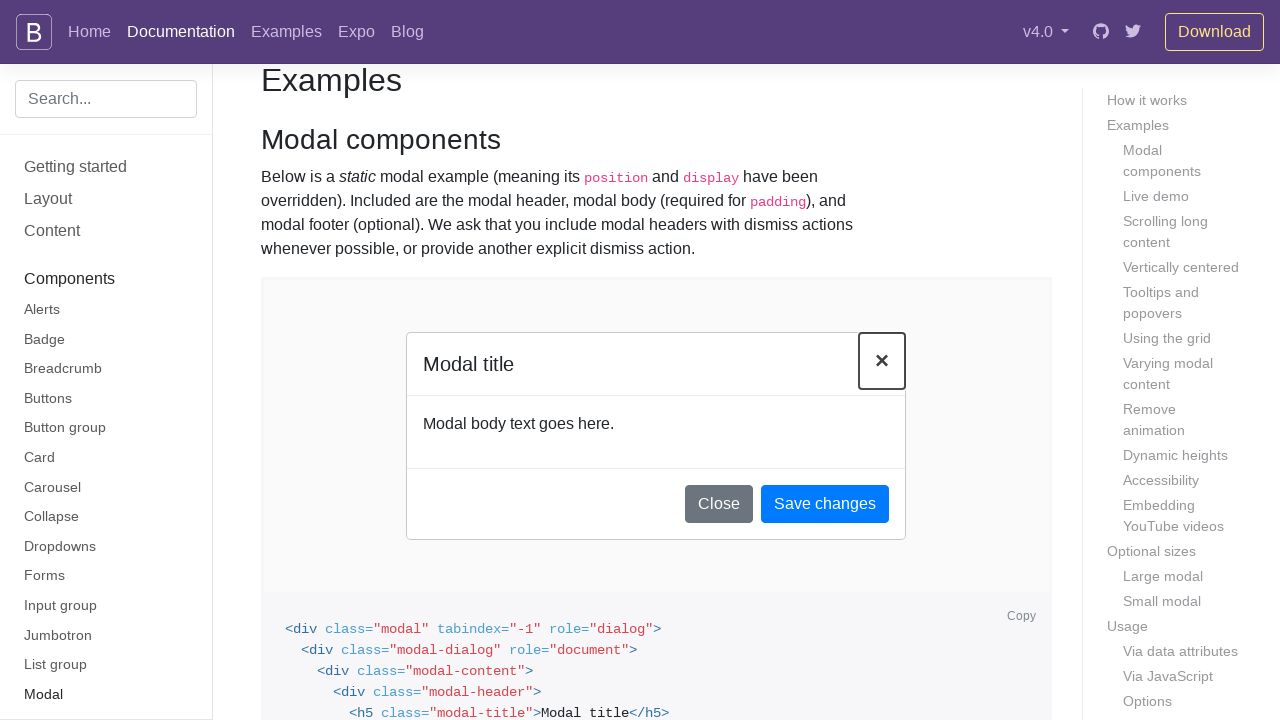

Clicked 'Small modal' button to open the modal dialog at (465, 360) on button:has-text('Small modal')
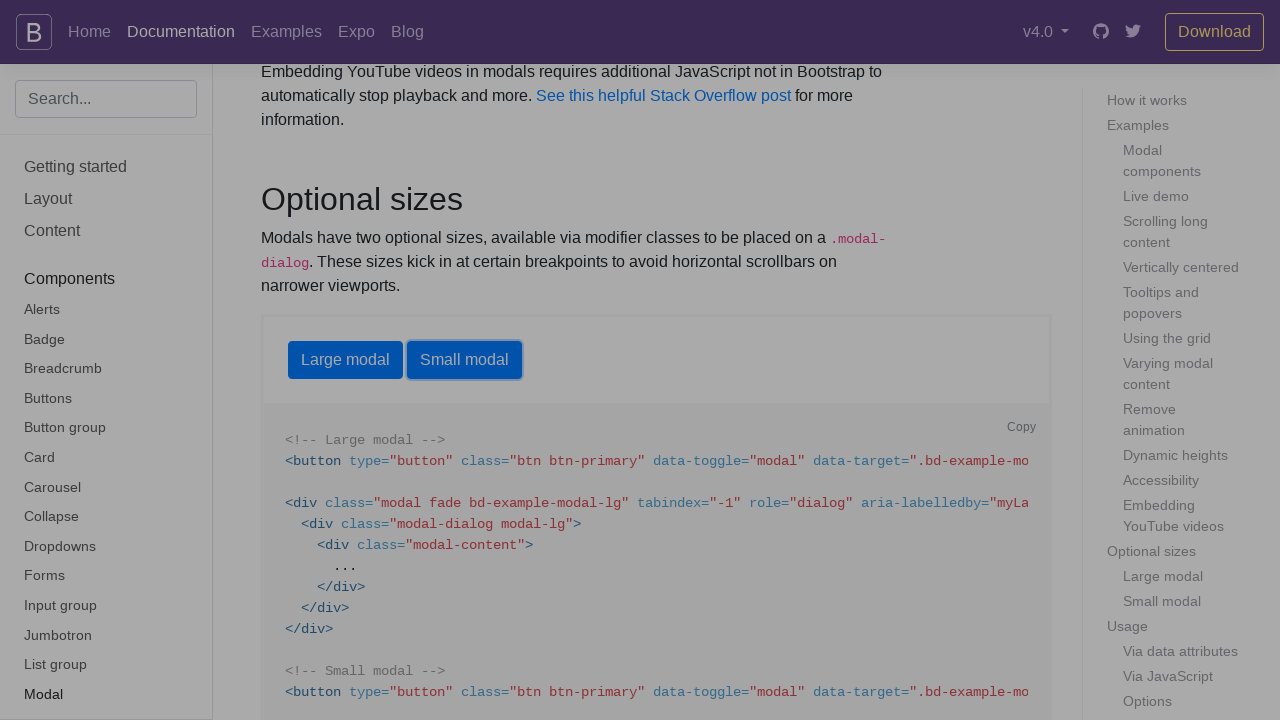

Small modal dialog appeared on the page
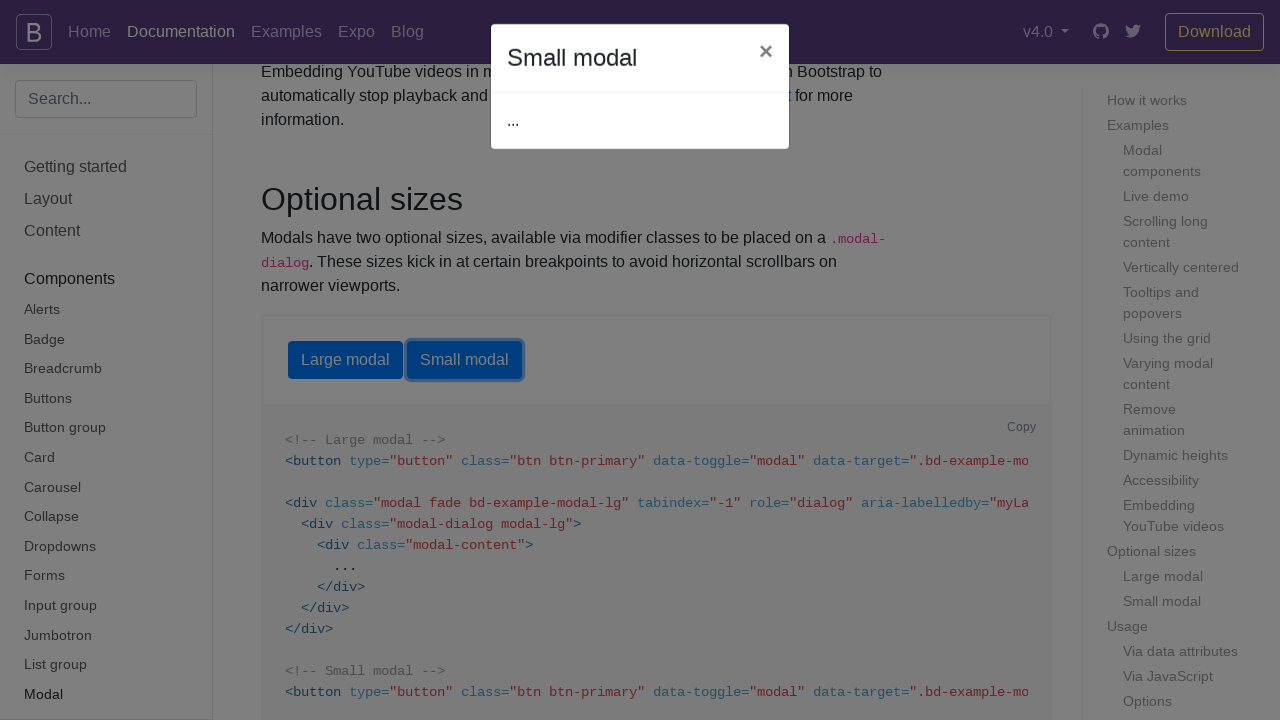

Clicked close button to close the small modal dialog at (766, 57) on div[aria-labelledby='mySmallModalLabel'] button[aria-label='Close']
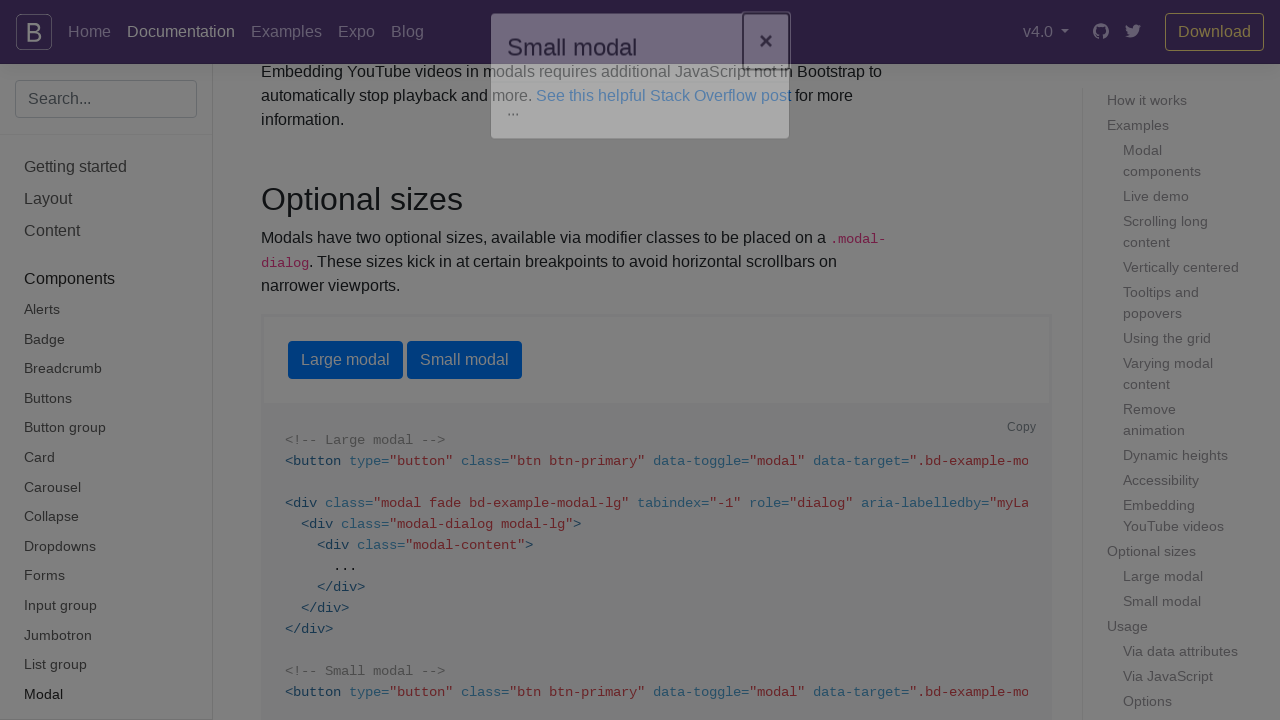

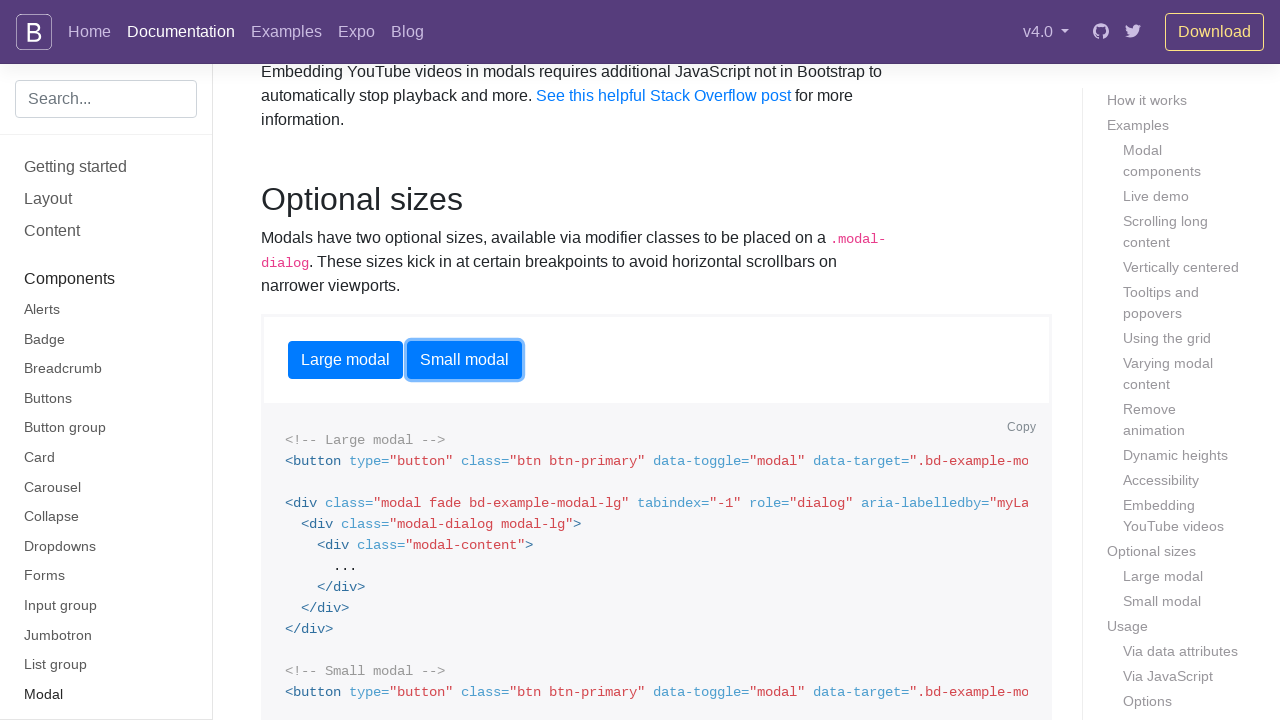